Tests checkbox and radio button interactions on a blog page, including checking enabled/selected states and clicking on various checkboxes

Starting URL: https://selenium08.blogspot.com/2019/07/check-box-and-radio-buttons.html

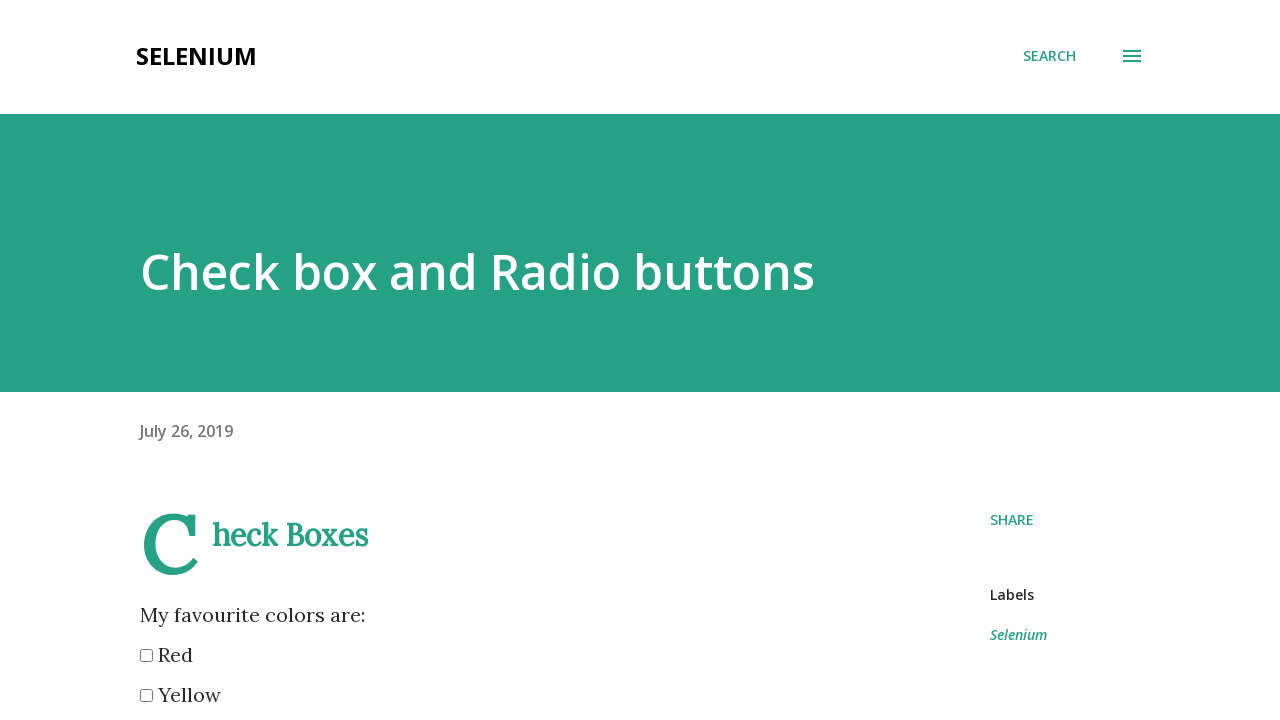

Located red checkbox element
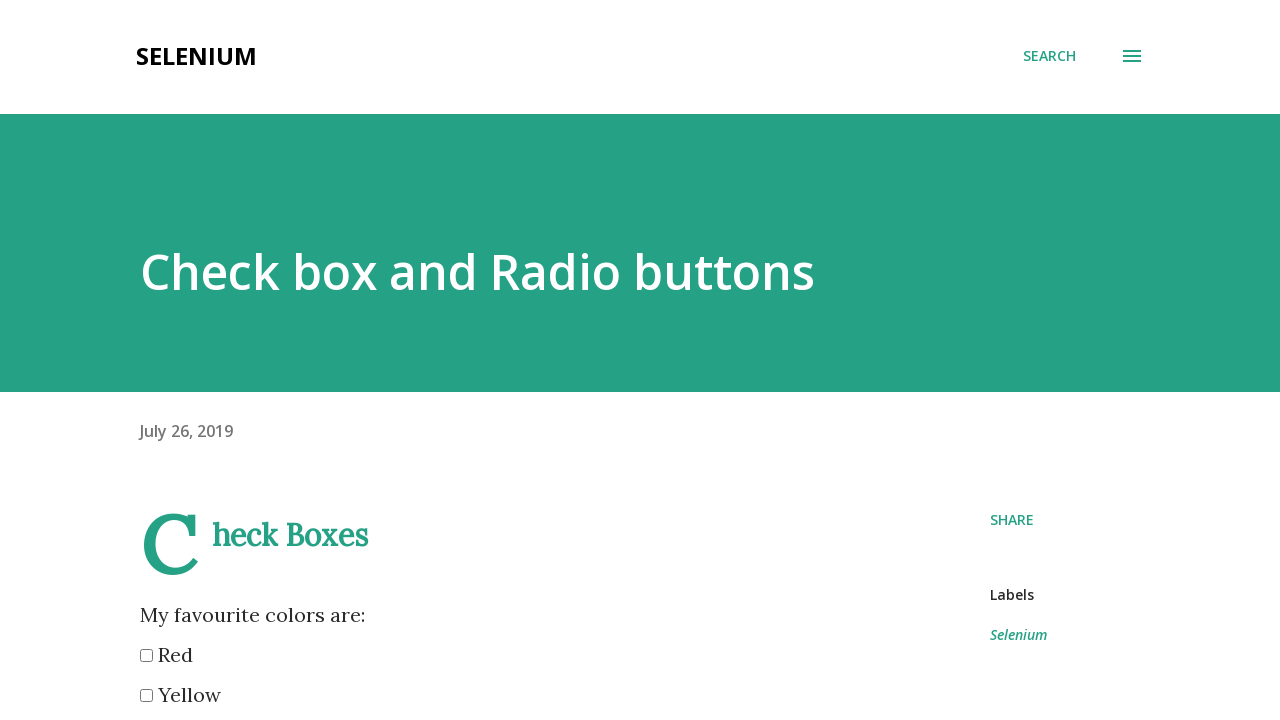

Checked if red checkbox is enabled: True
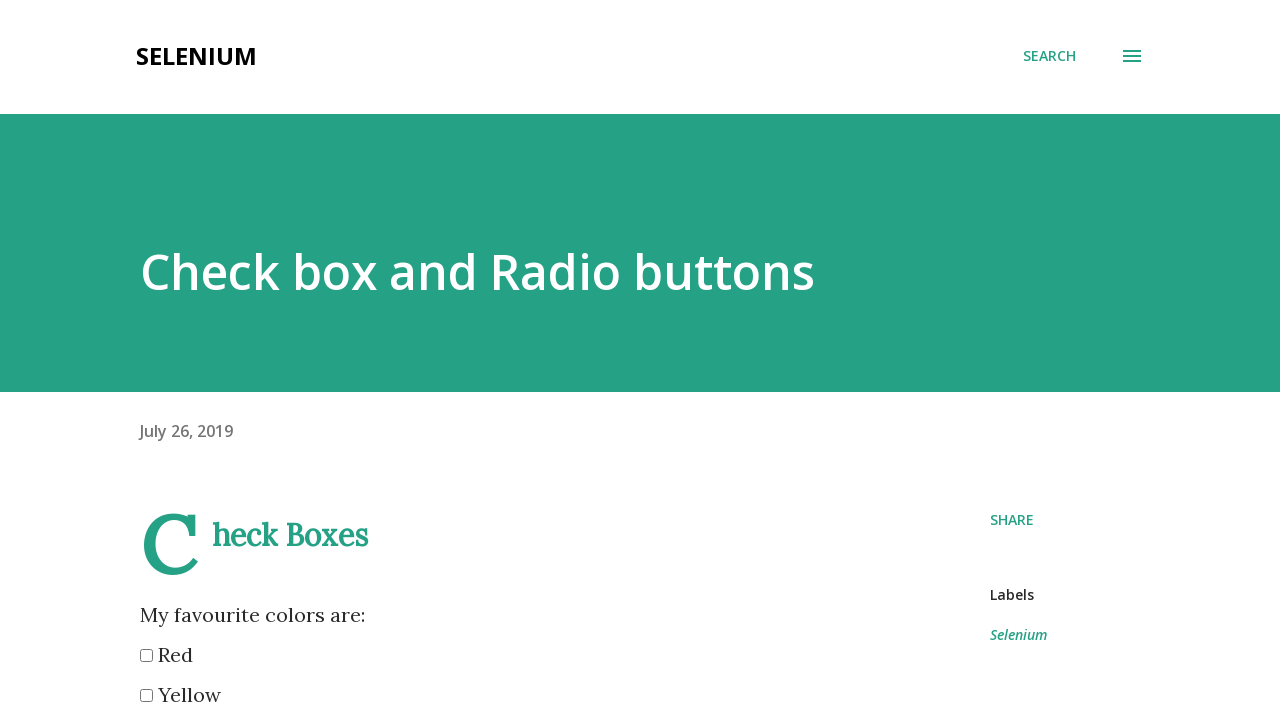

Checked if red checkbox is selected: False
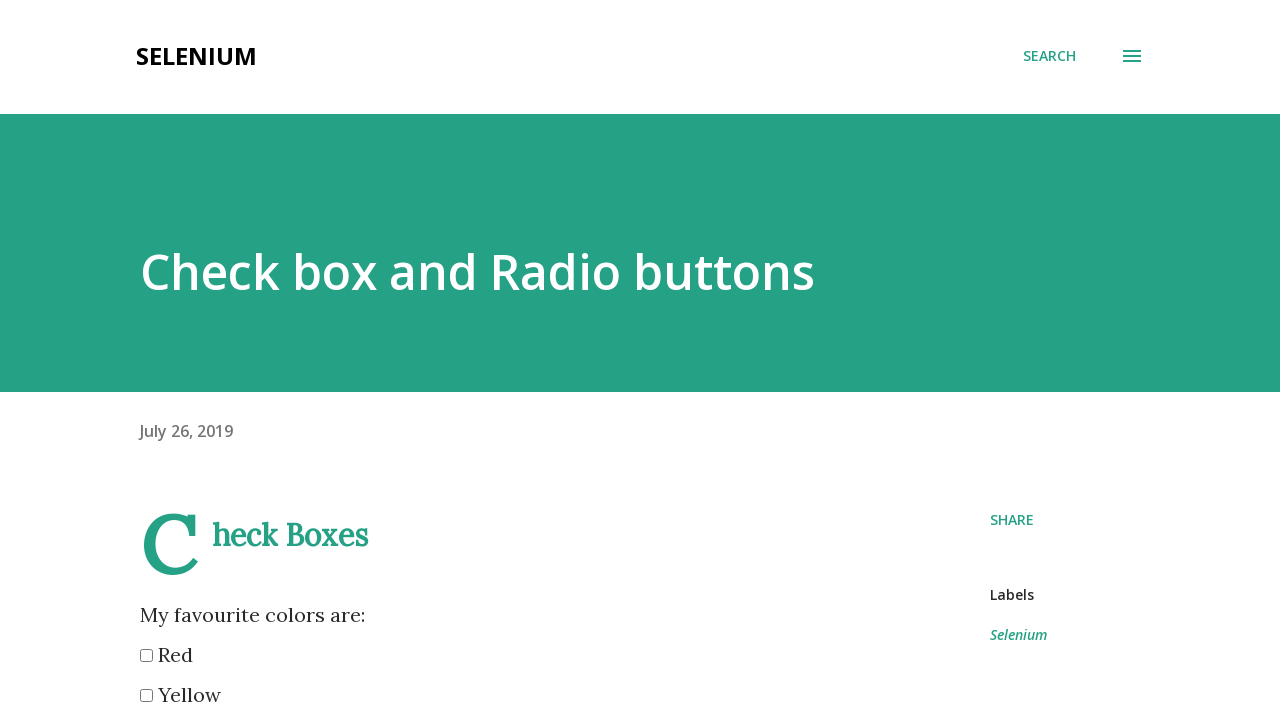

Clicked orange checkbox at (146, 360) on xpath=//*[@id="post-body-7702345506409447484"]/div/input[4]
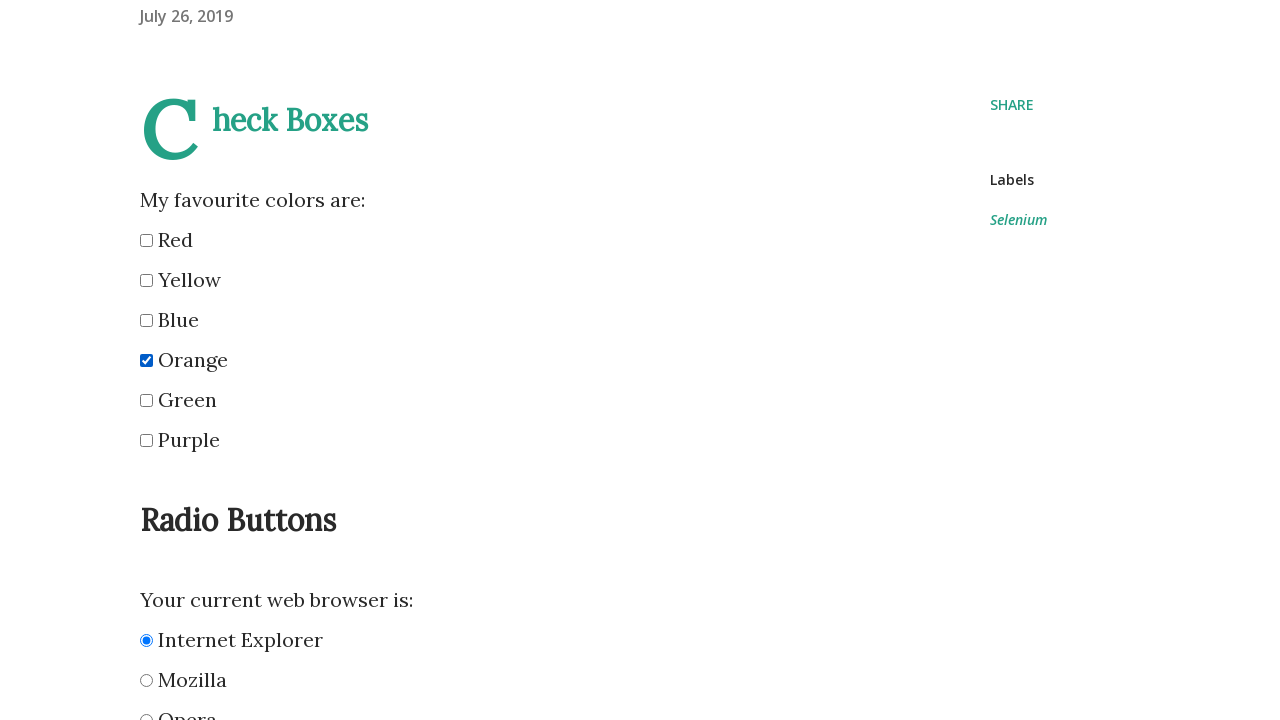

Clicked green checkbox at (146, 400) on xpath=//*[@id="post-body-7702345506409447484"]/div/input[5]
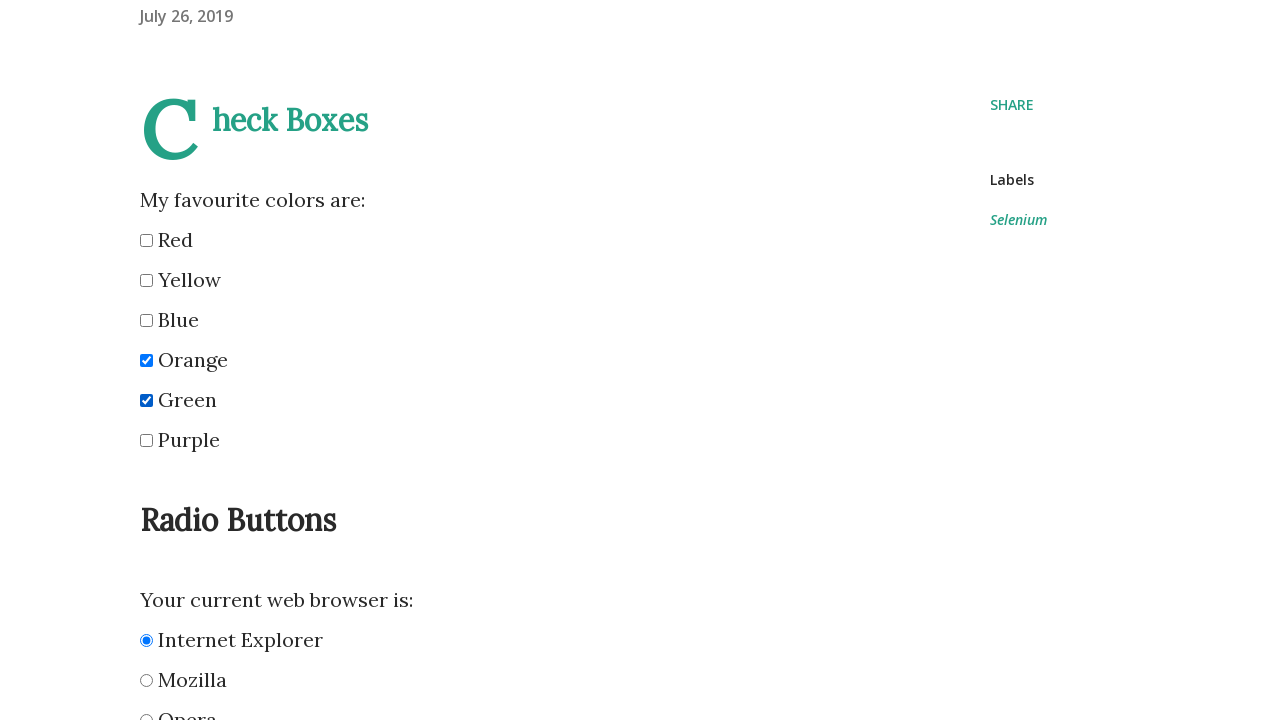

Clicked purple checkbox at (146, 440) on xpath=//*[@id="post-body-7702345506409447484"]/div/input[6]
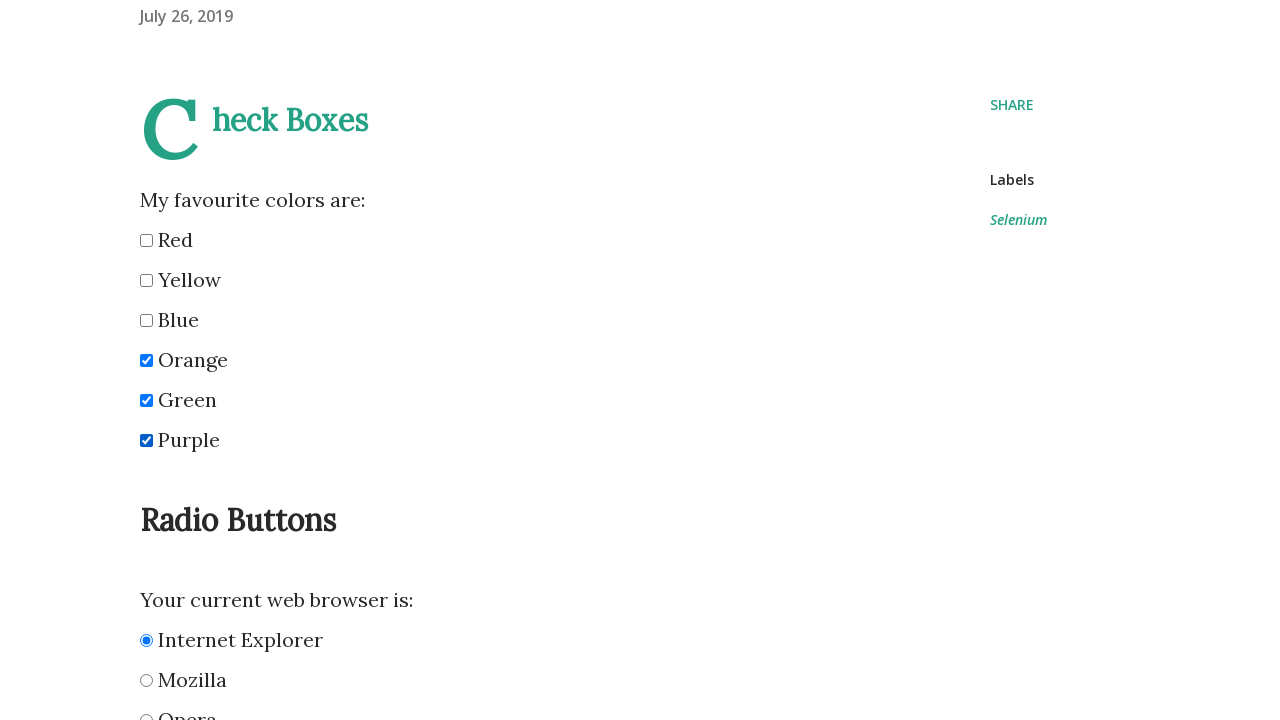

Located Internet Explorer radio button element
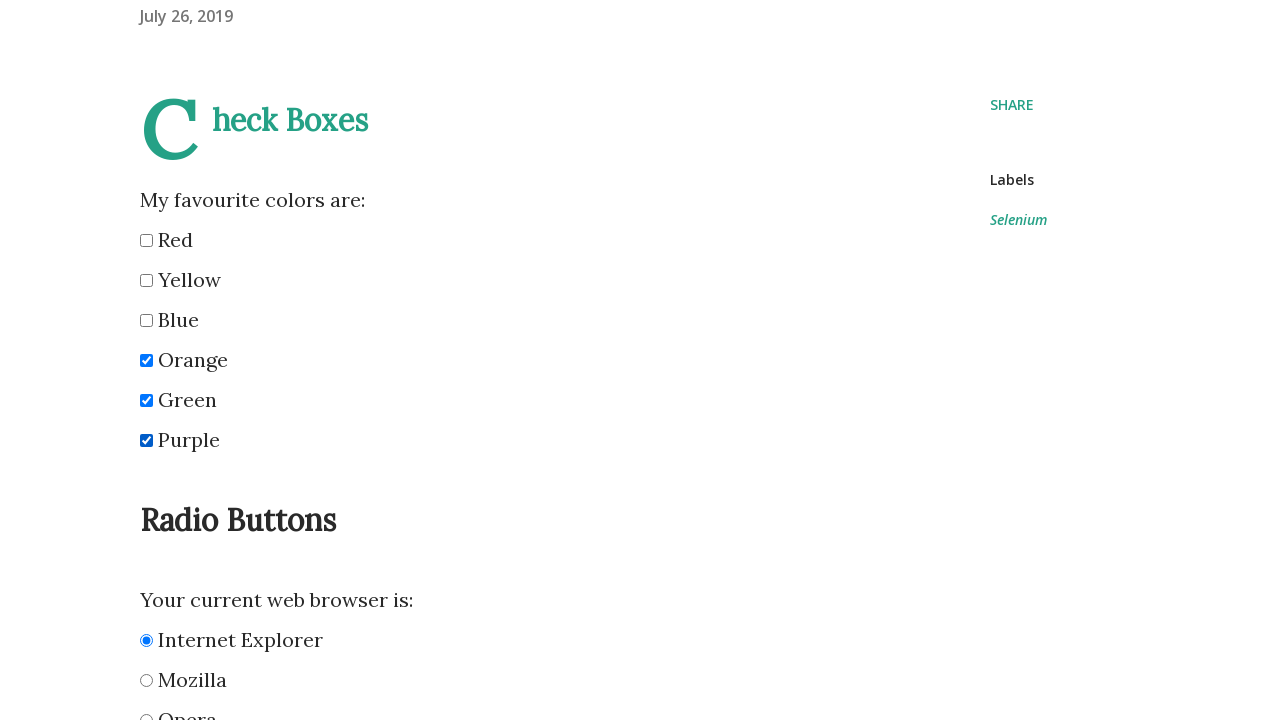

Checked if Internet Explorer radio button is selected: True
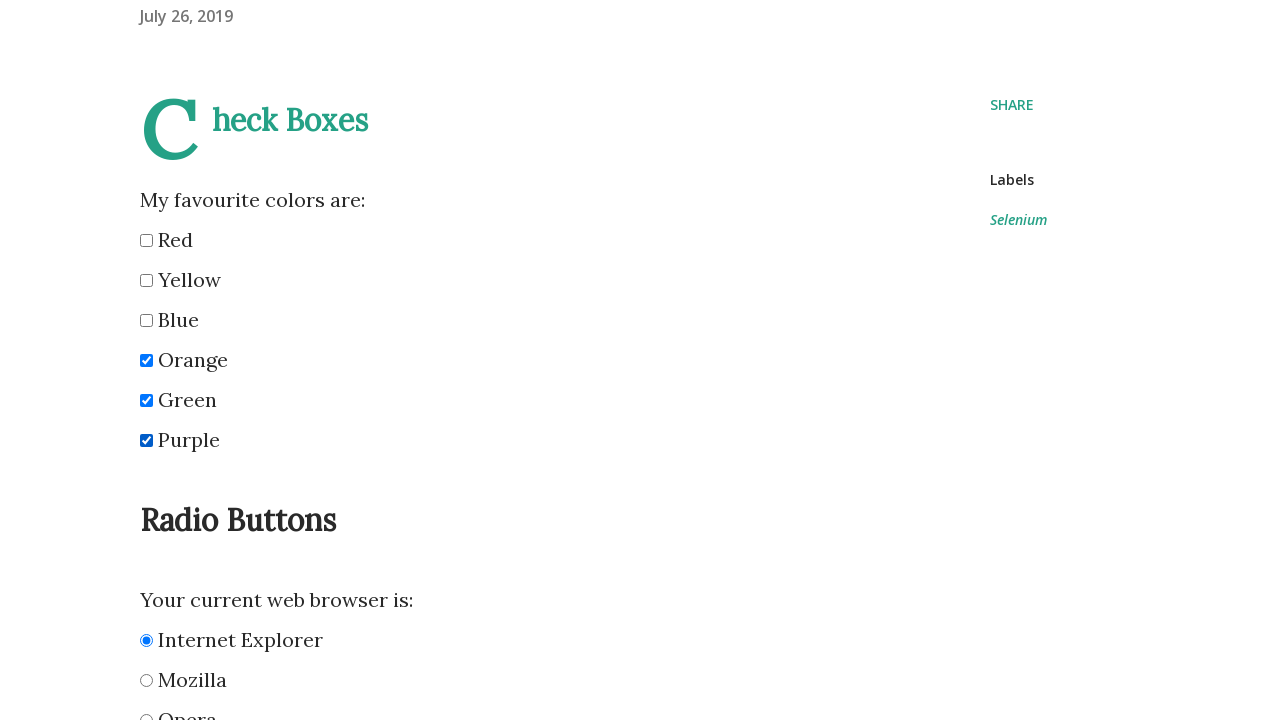

Located Opera radio button element
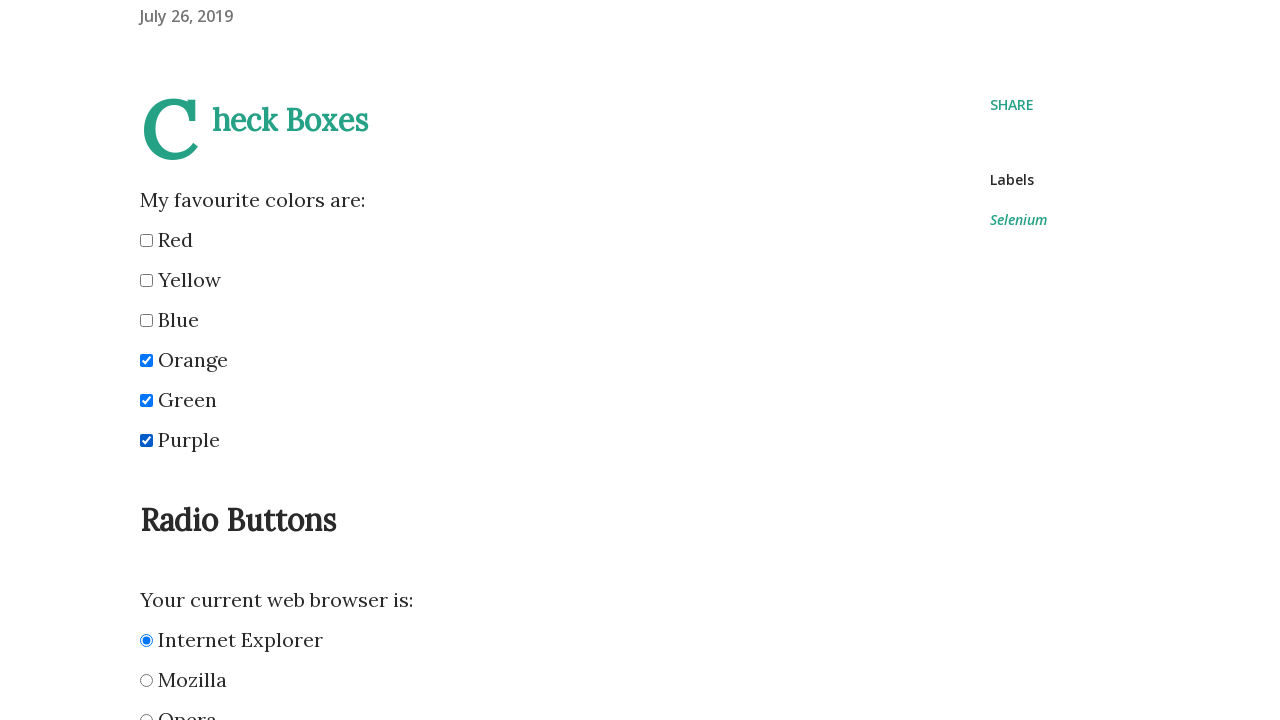

Checked if Opera radio button is selected: False
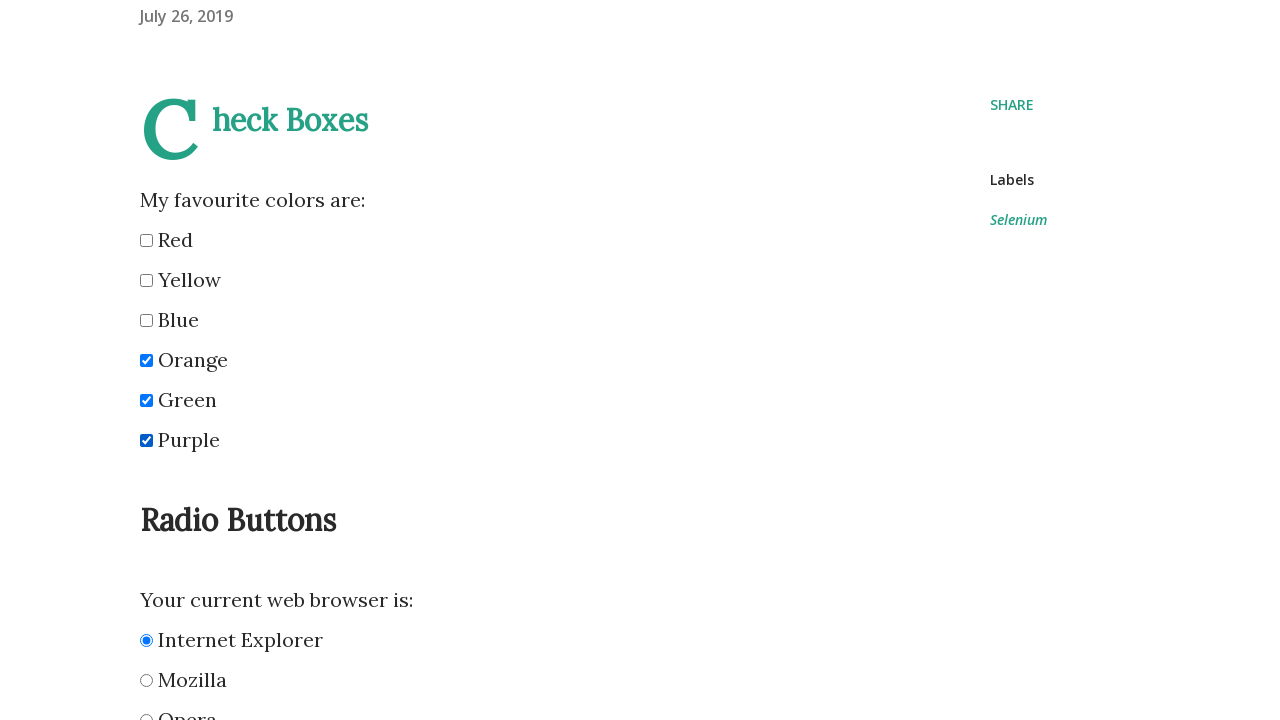

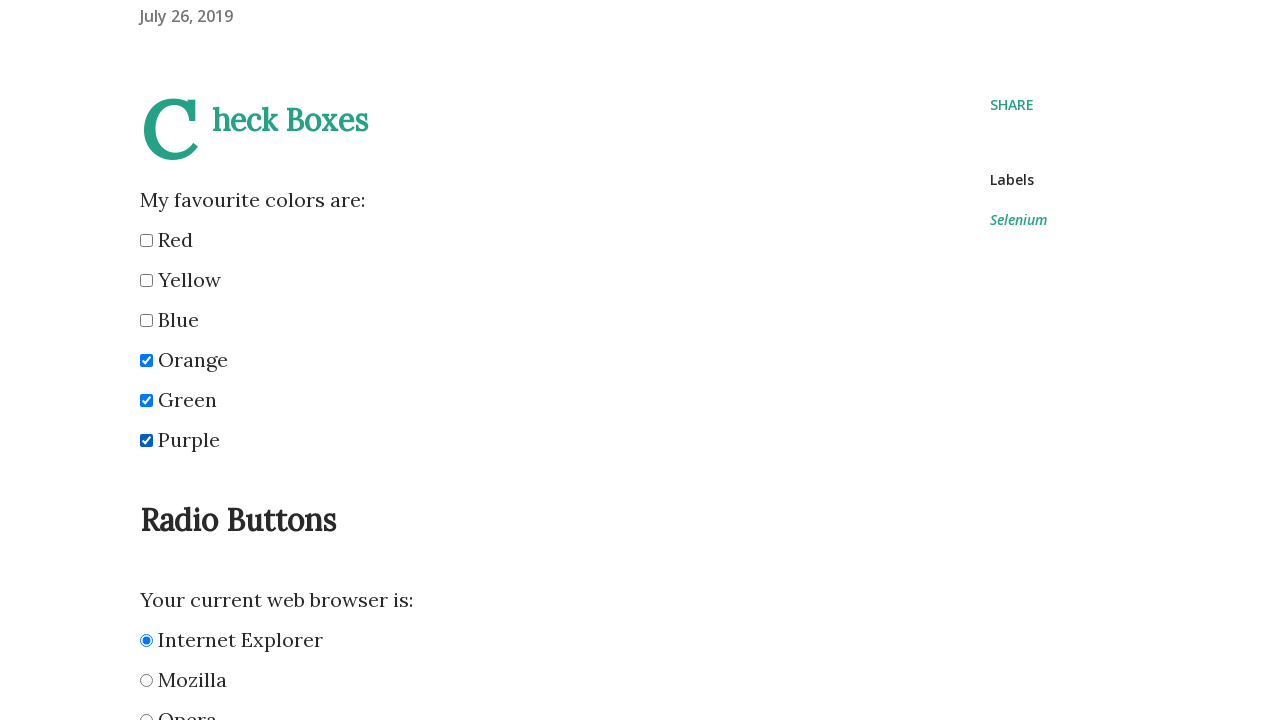